Tests slider movement using keyboard arrow keys to adjust the slider value

Starting URL: https://the-internet.herokuapp.com/horizontal_slider

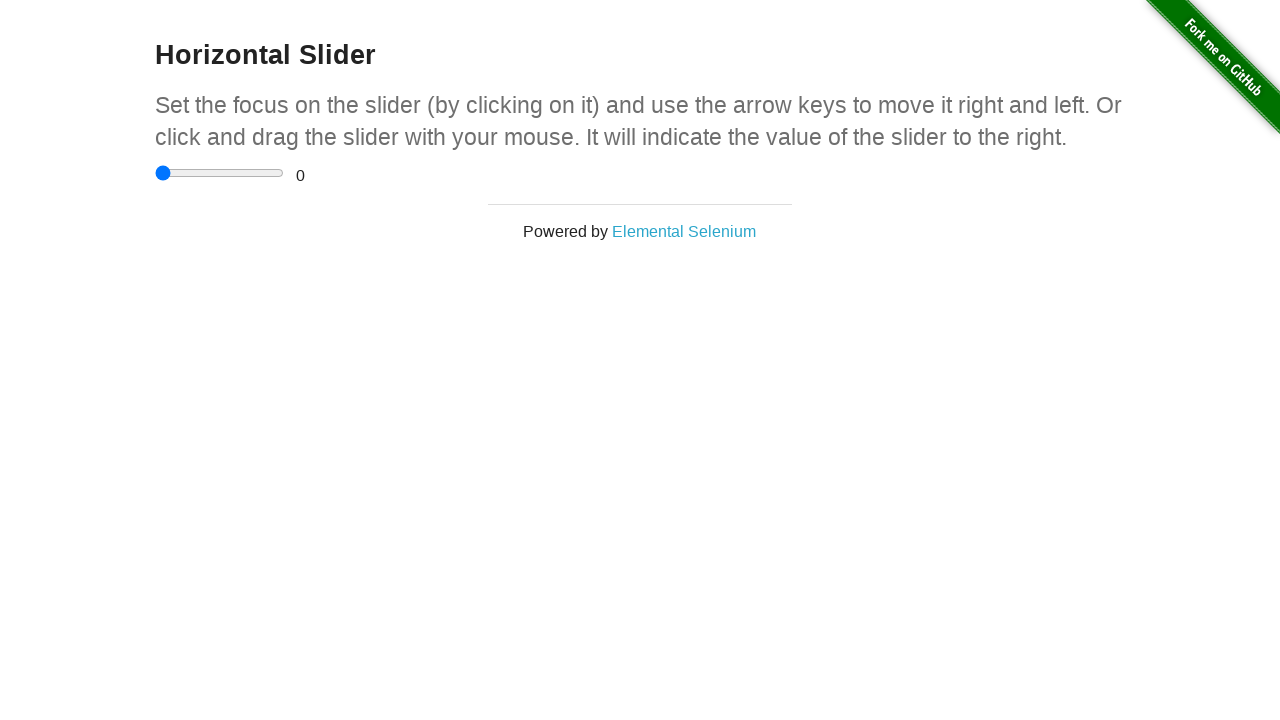

Located and focused on the horizontal slider element on input[type='range']
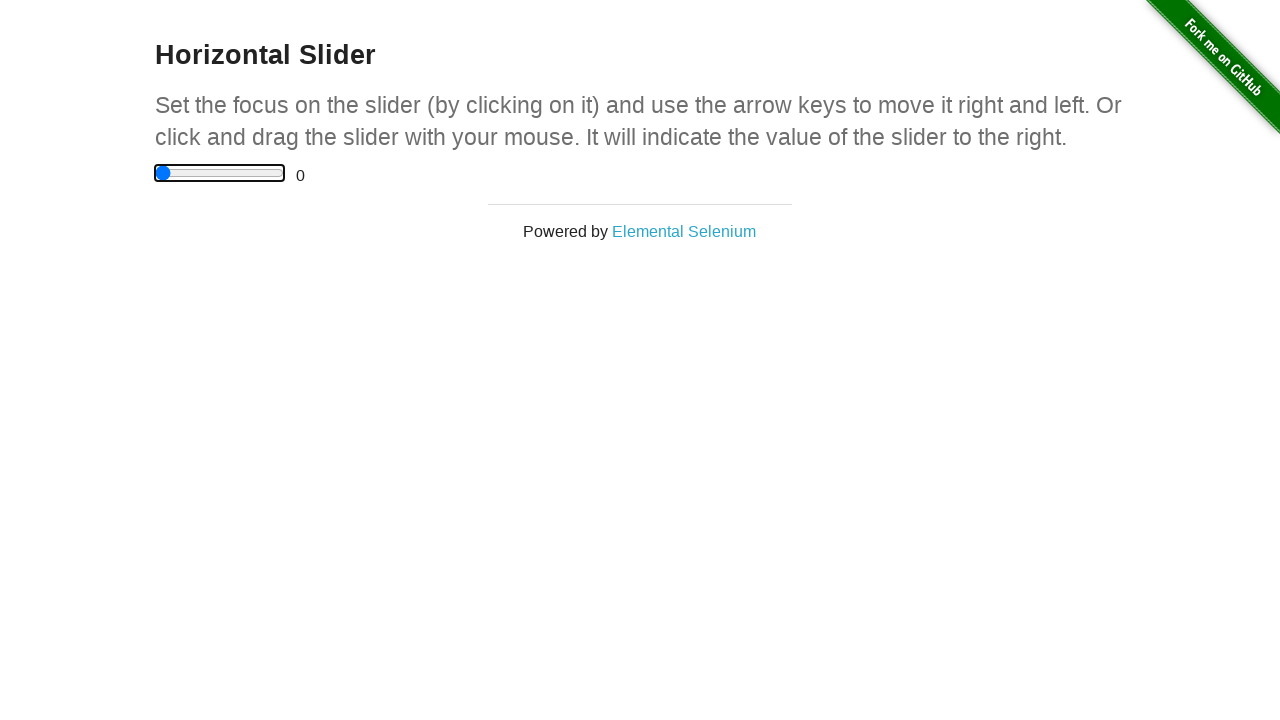

Pressed ArrowRight key to move slider value up
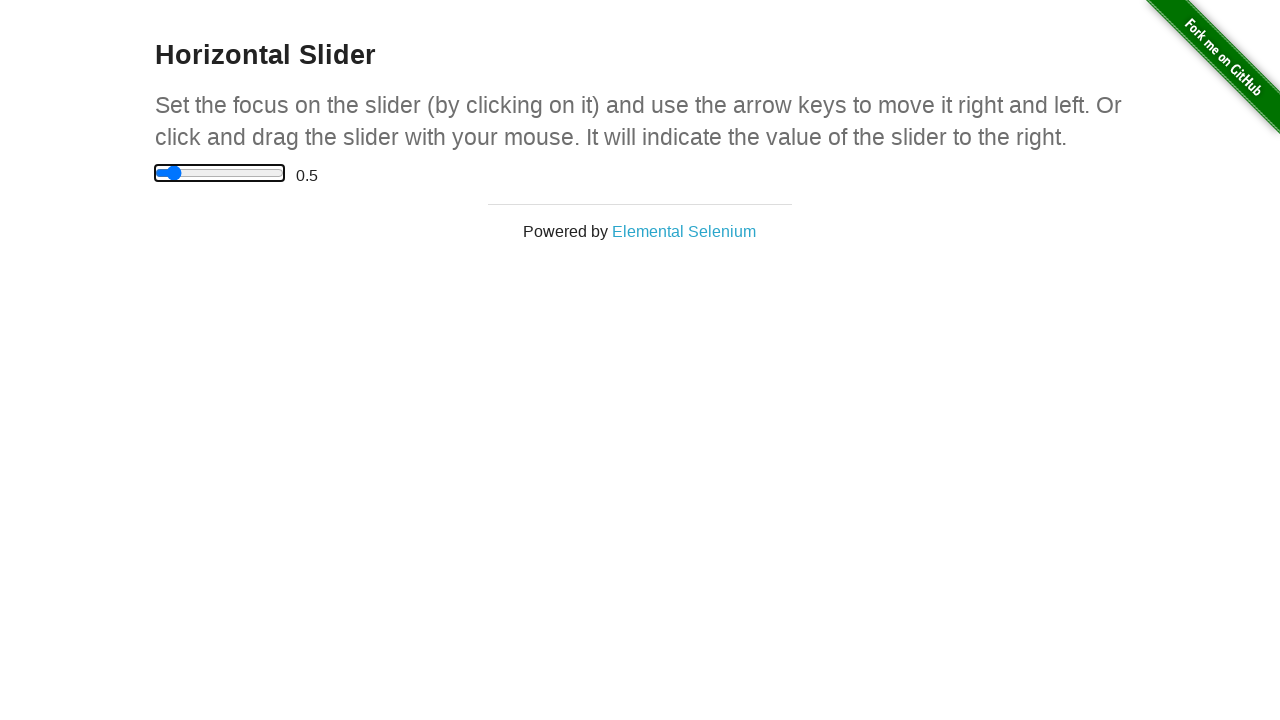

Pressed ArrowRight key to move slider value up
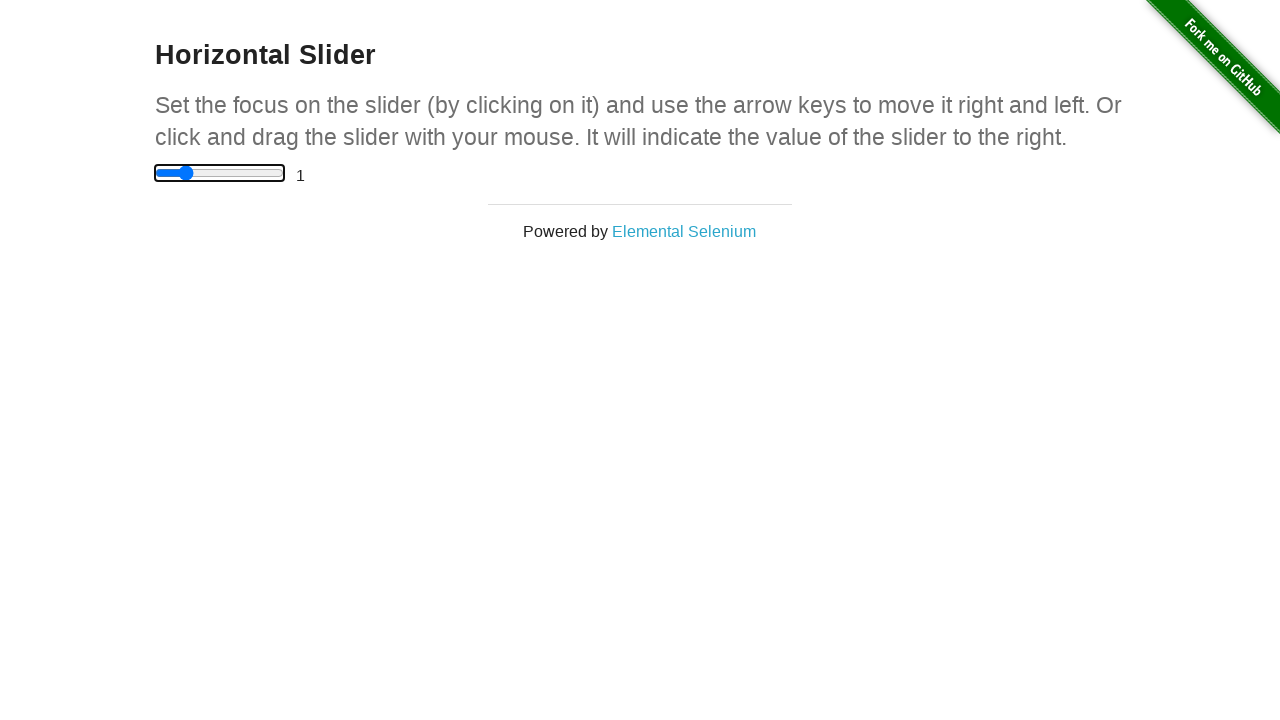

Pressed ArrowRight key to move slider value up
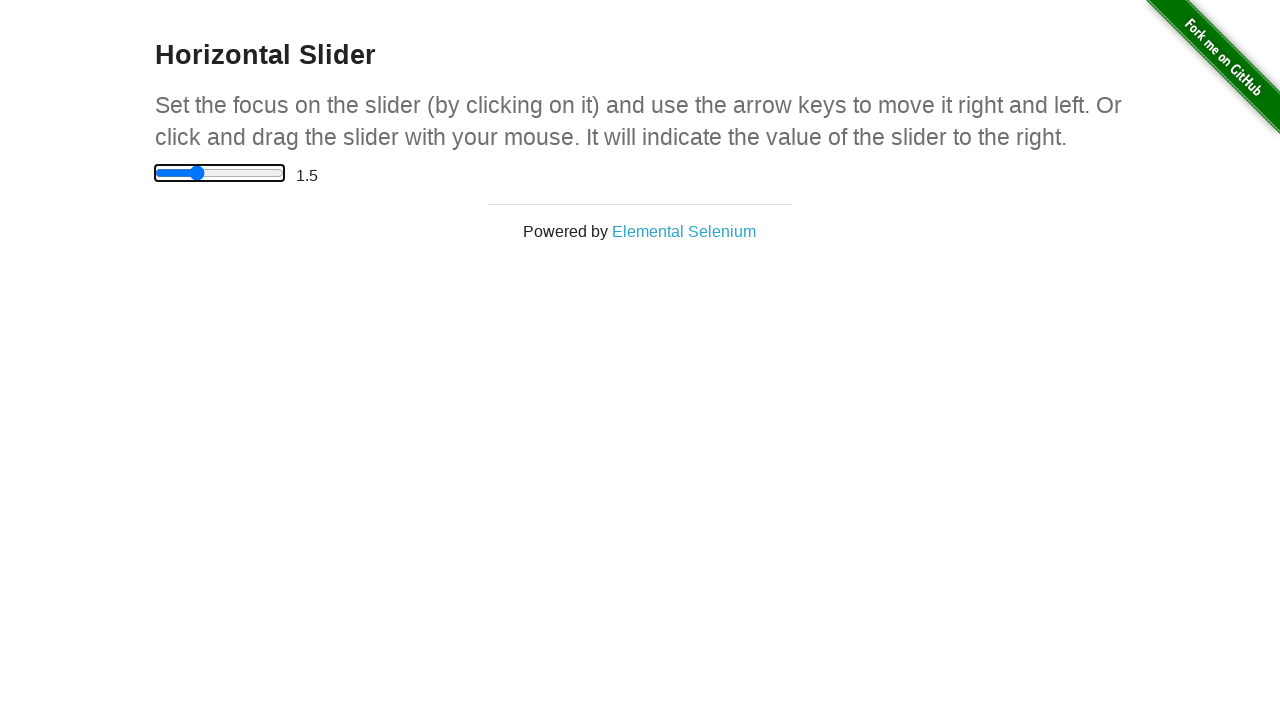

Pressed ArrowRight key to move slider value up
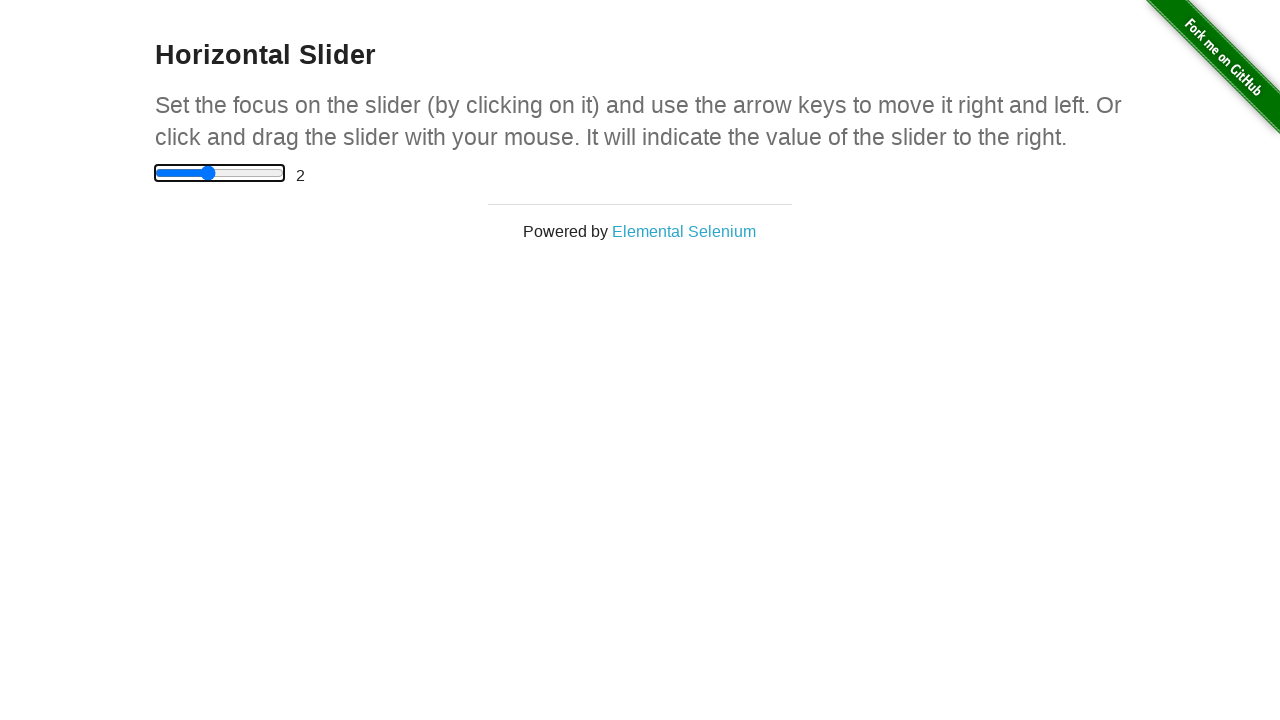

Pressed ArrowRight key to move slider value up
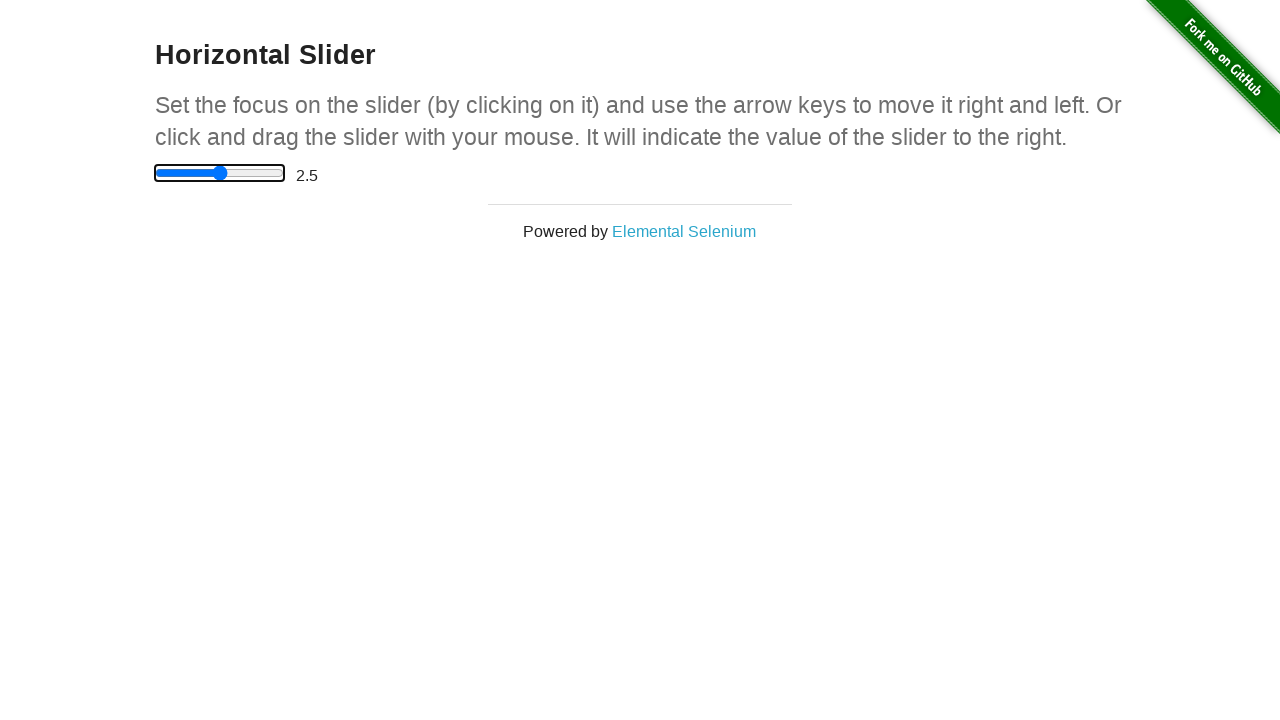

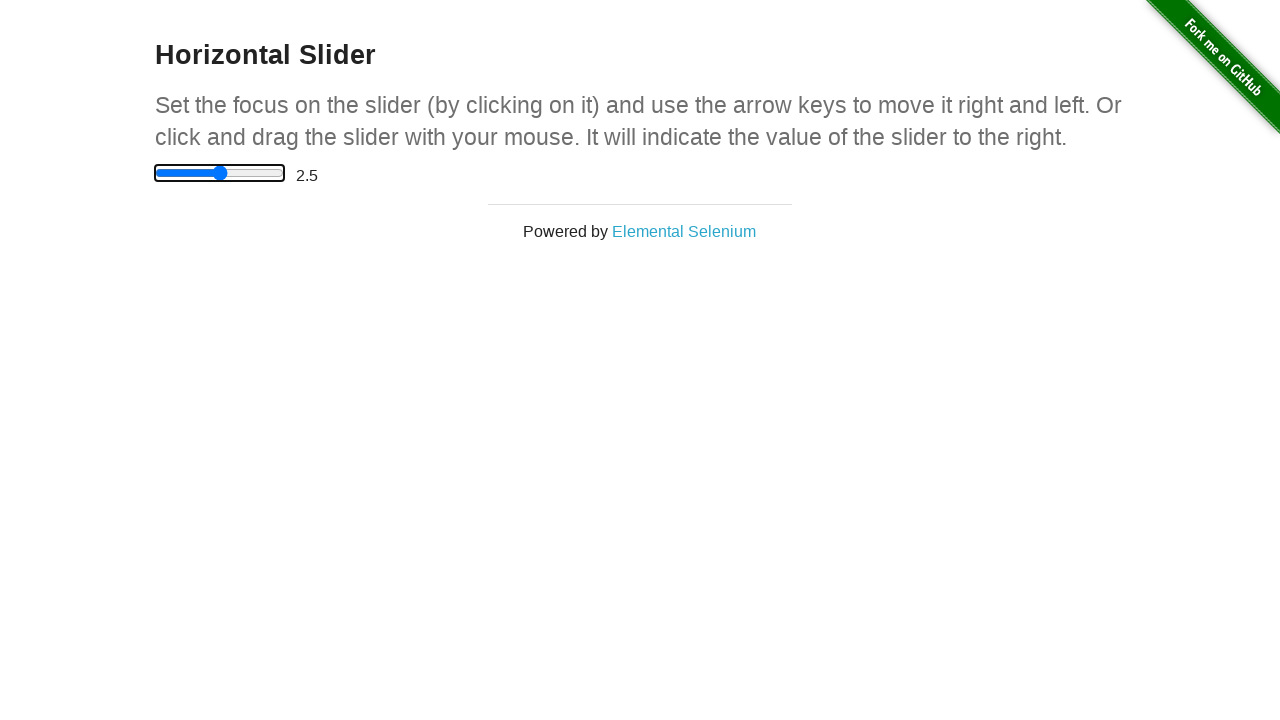